Tests Python.org search functionality by entering "pycon" in the search field and submitting the search

Starting URL: http://www.python.org

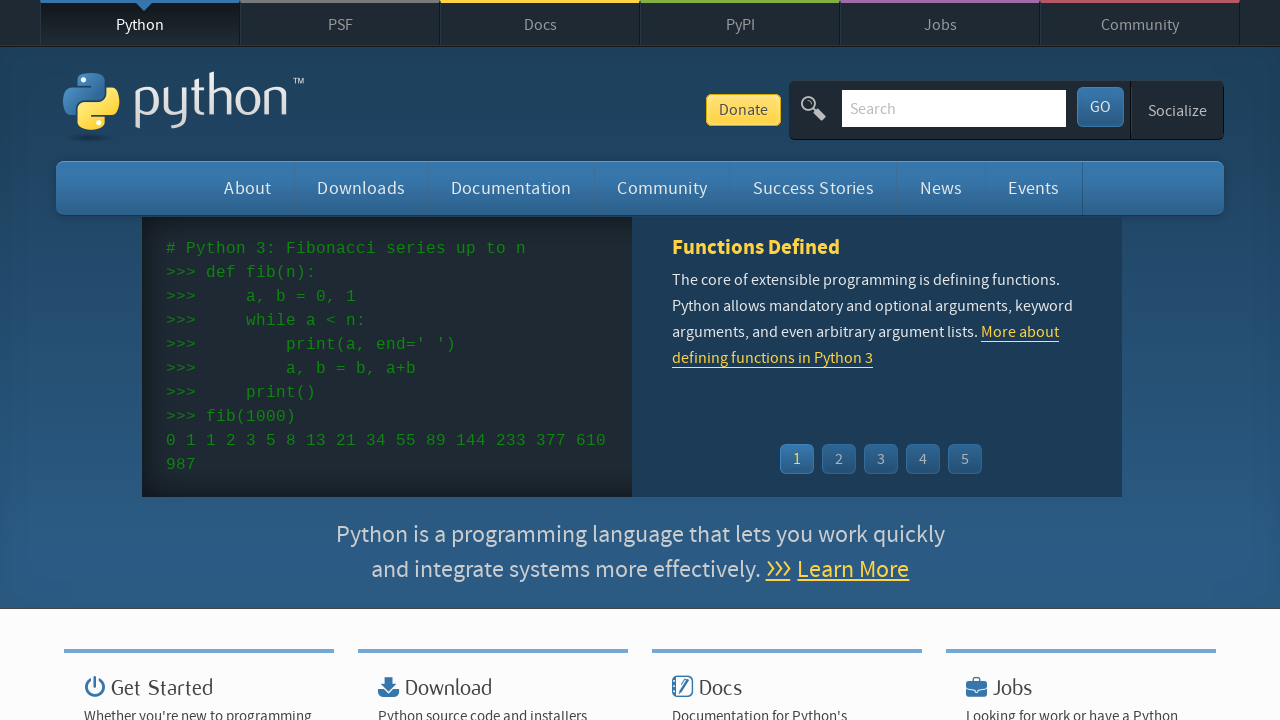

Cleared the search field on input[name='q']
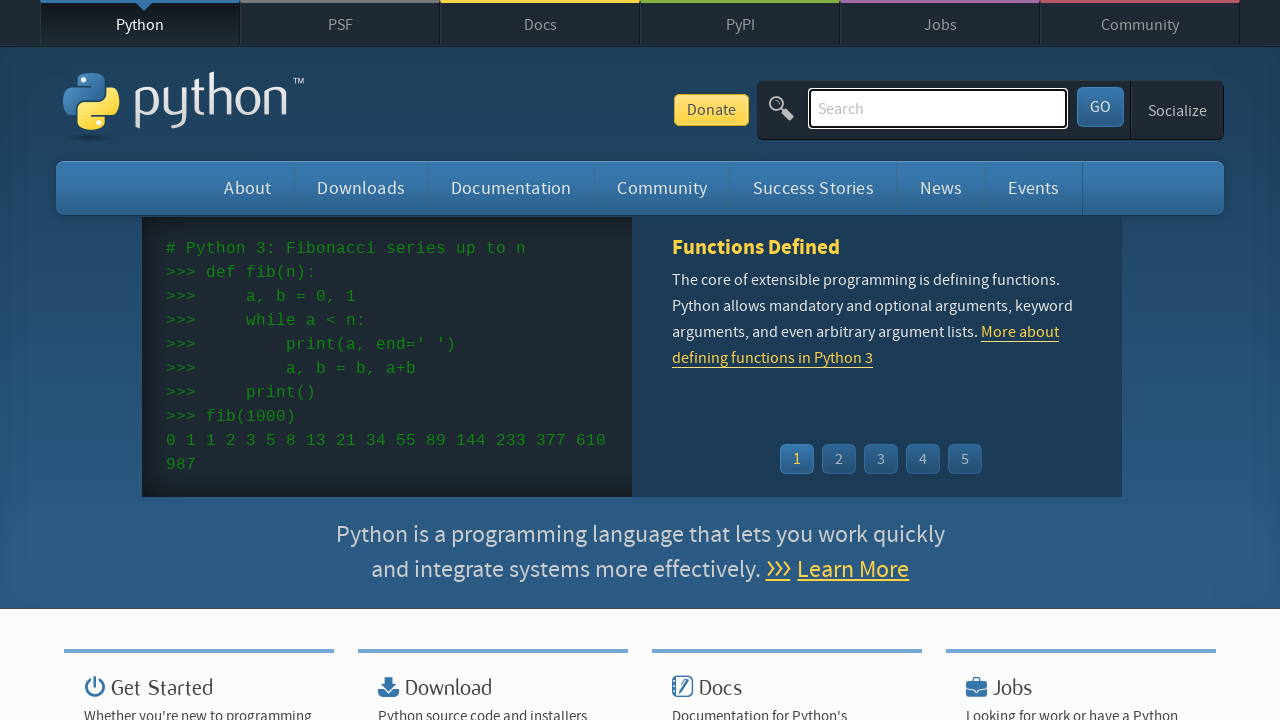

Filled search field with 'pycon' on input[name='q']
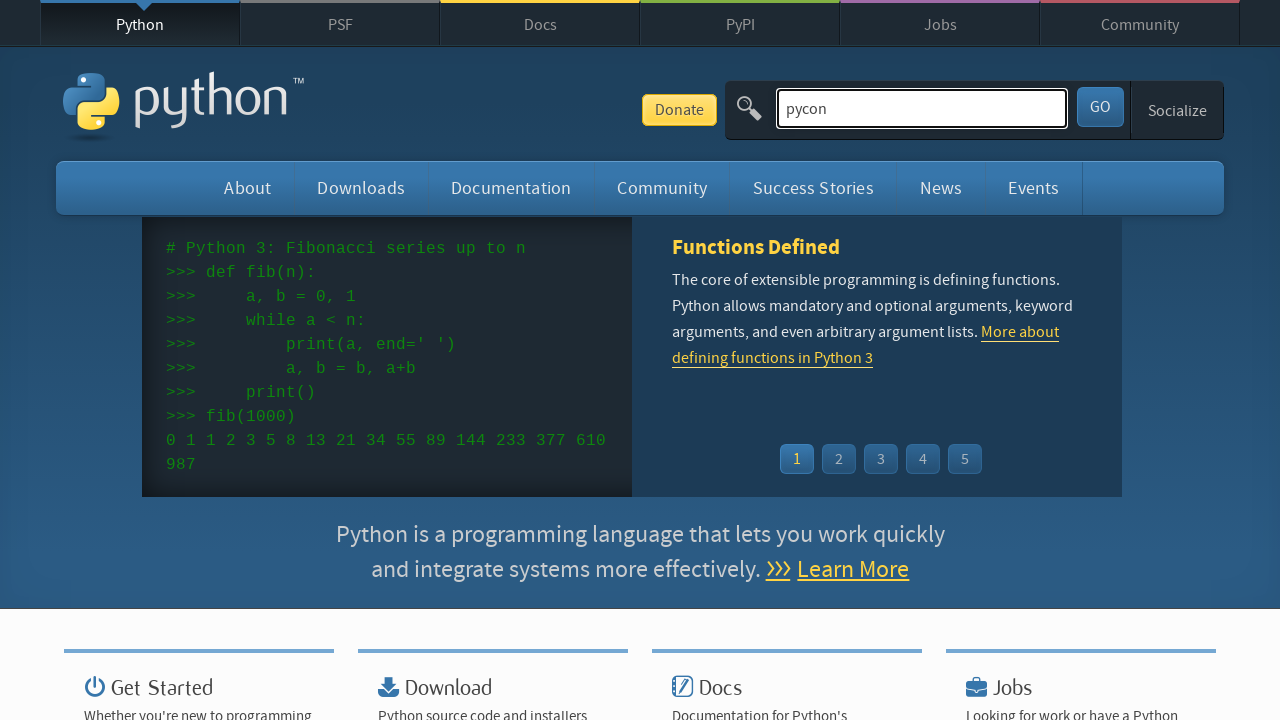

Submitted search by pressing Enter on input[name='q']
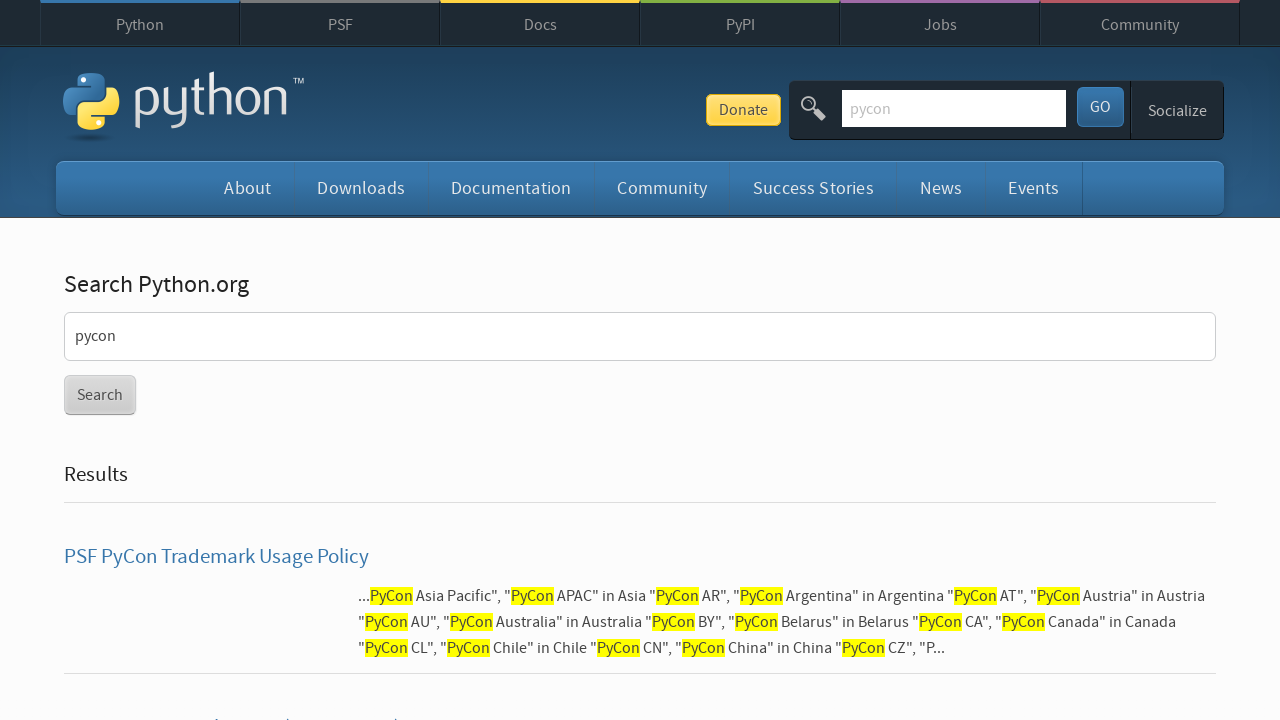

Search results page loaded (networkidle)
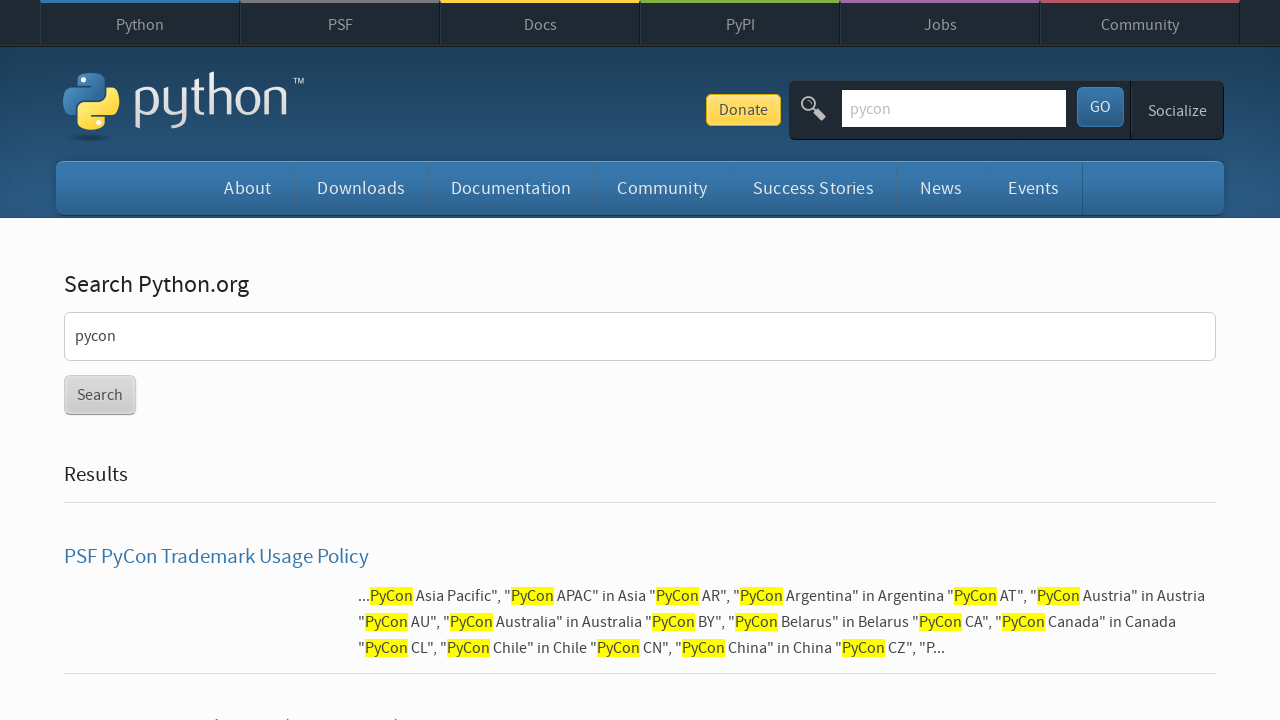

Verified search results contain content (no 'No results found' message)
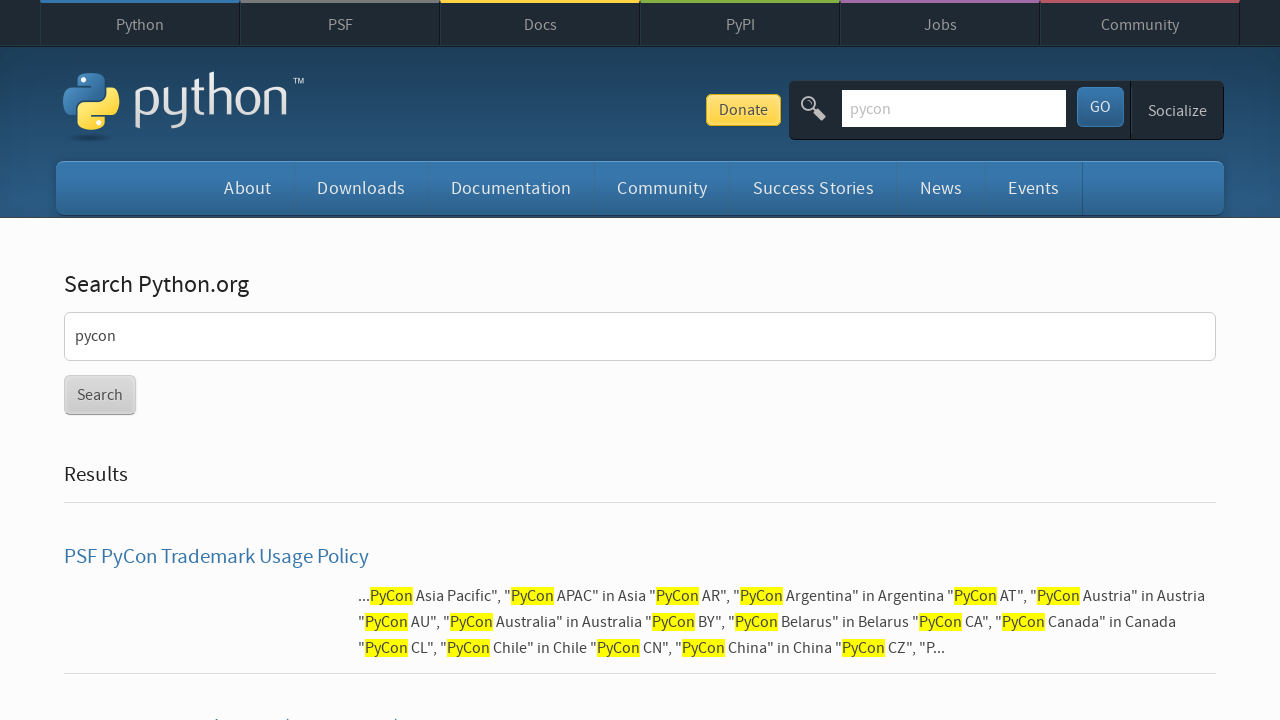

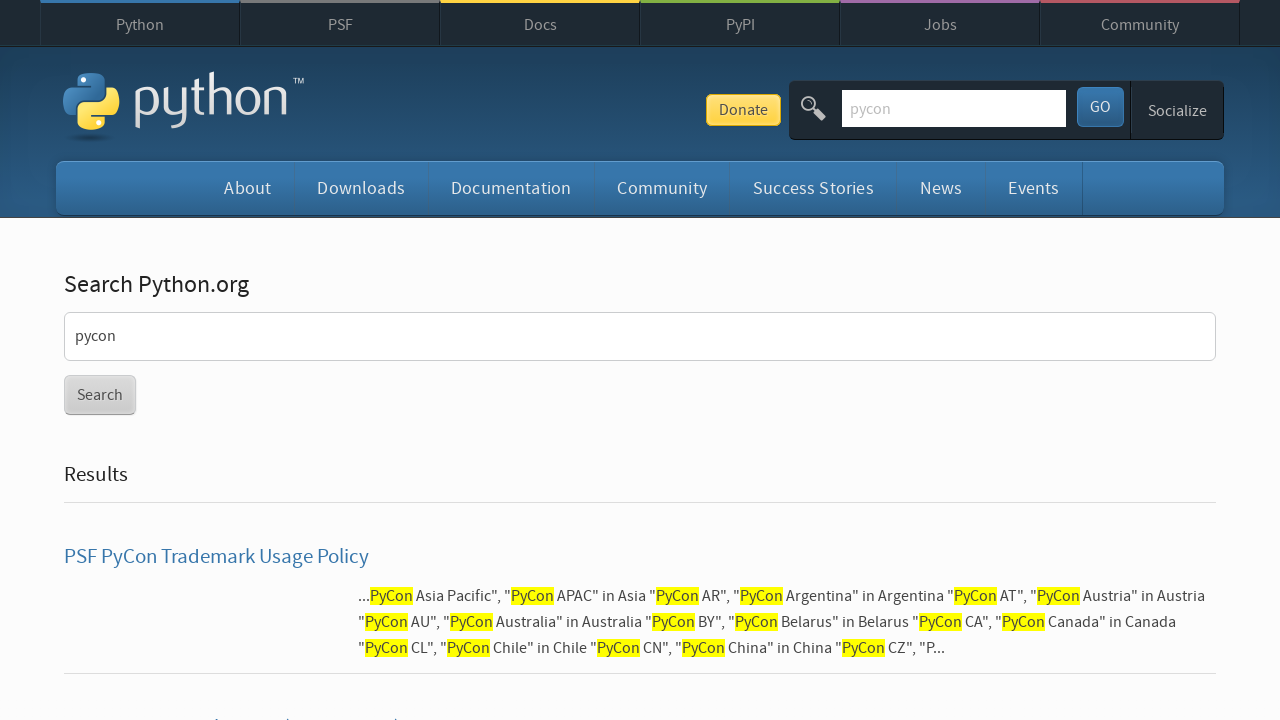